Tests form validation with invalid month value (13), expecting an error message

Starting URL: https://elenarivero.github.io/ejercicio3/index.html

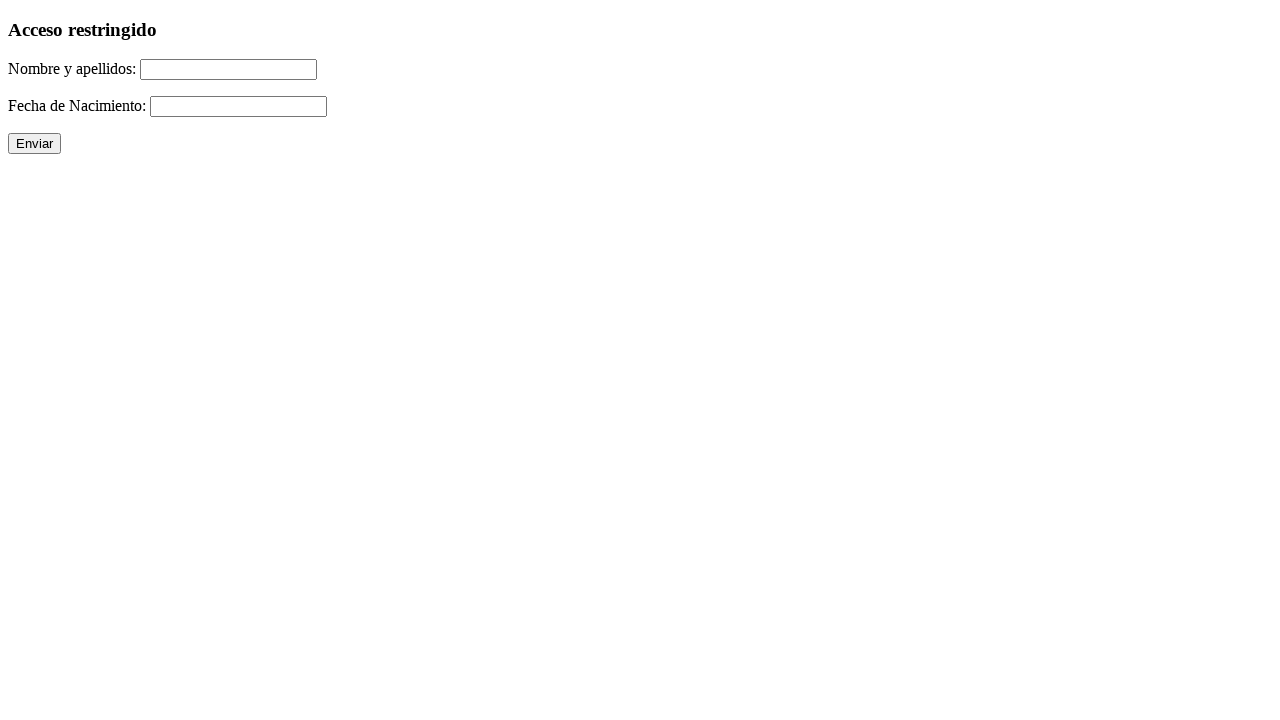

Filled name field with 'Raul Romera Pavon' on #nomap
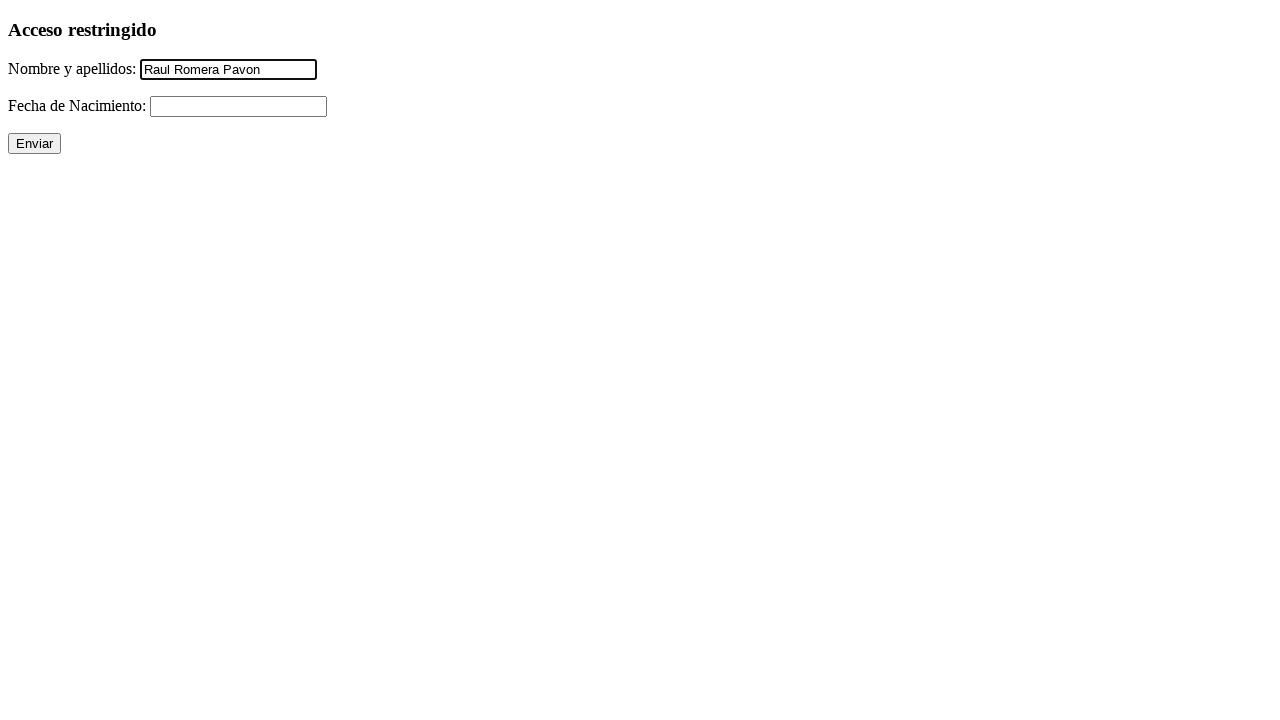

Filled date field with invalid month '31/13/2004' on #fecha
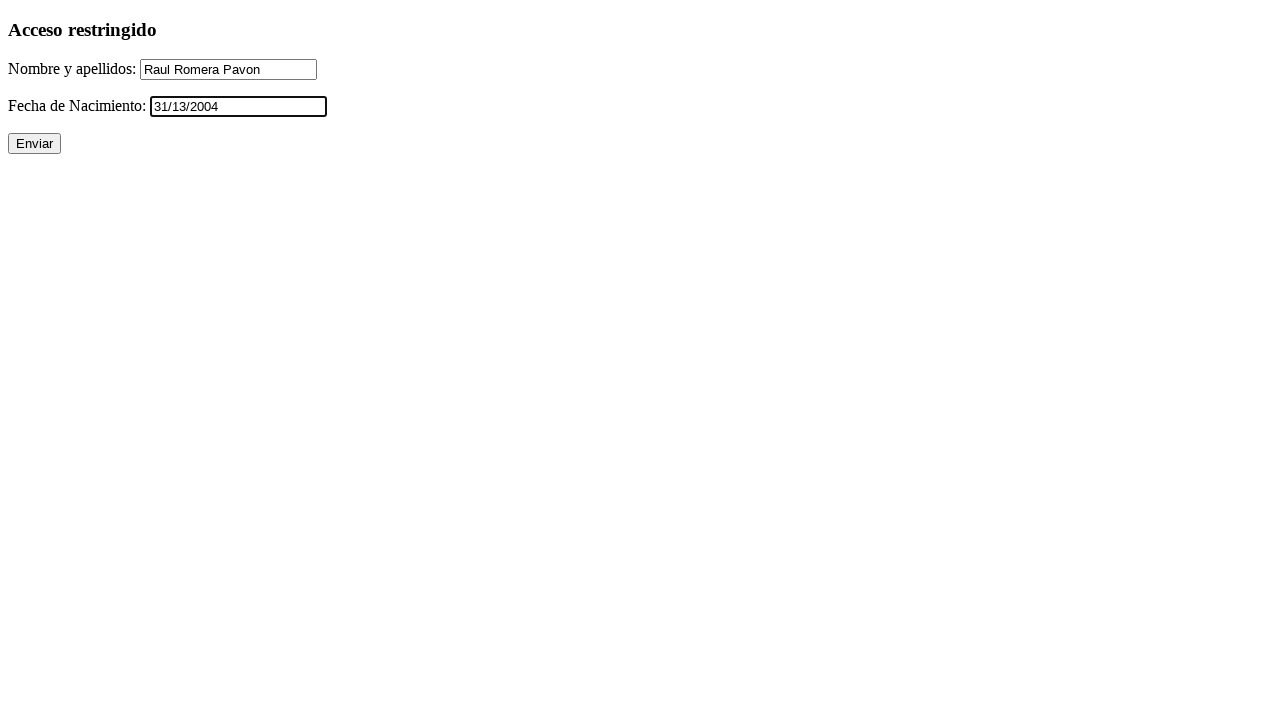

Clicked submit button at (34, 144) on xpath=//p/input[@type='submit']
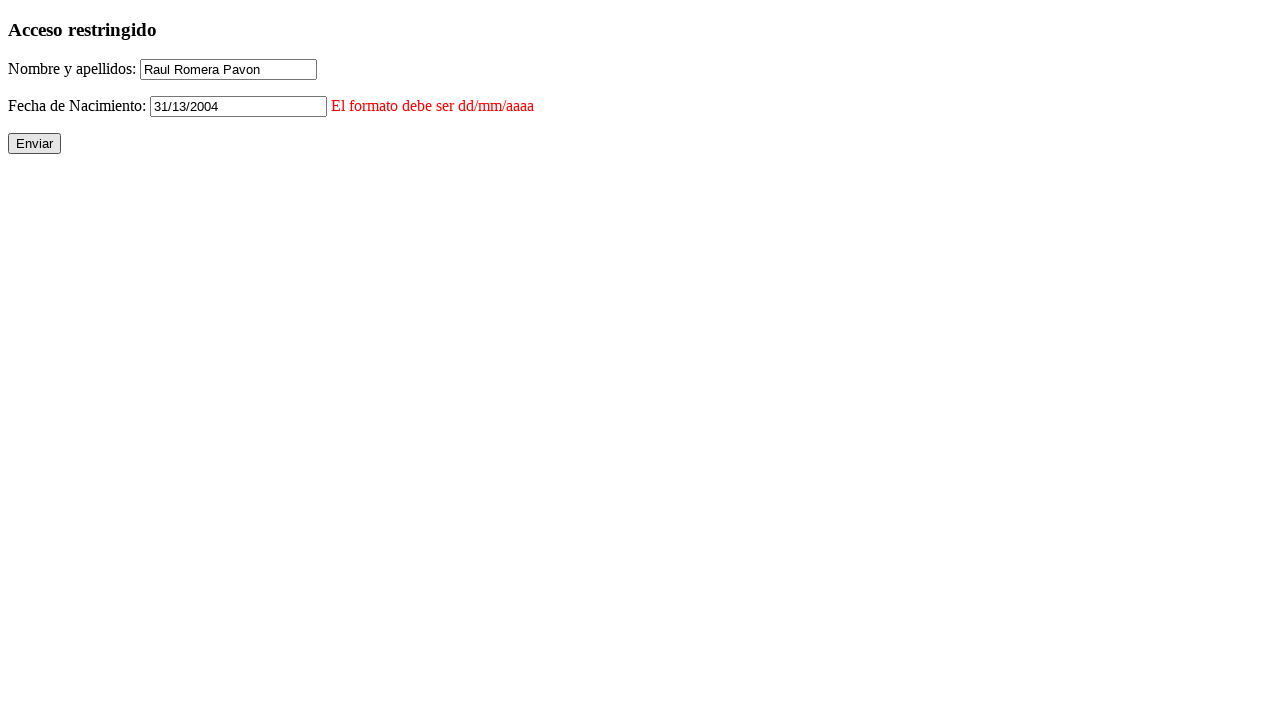

Date validation error message appeared
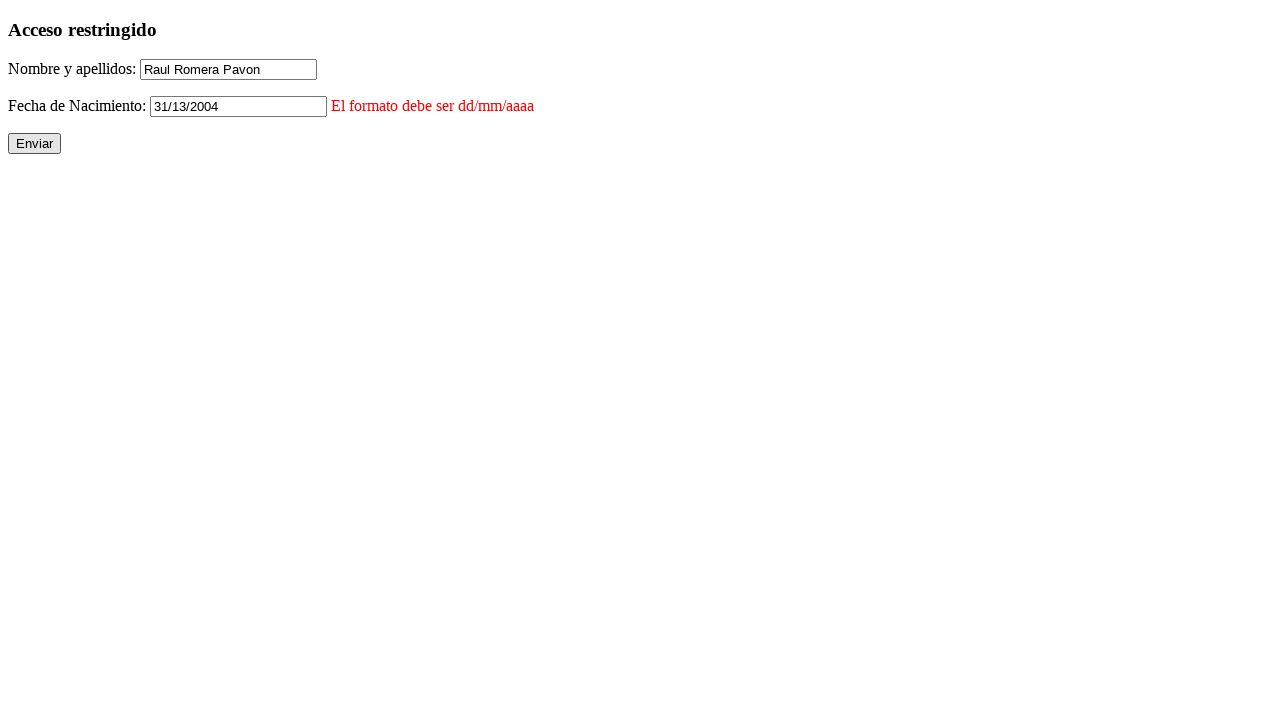

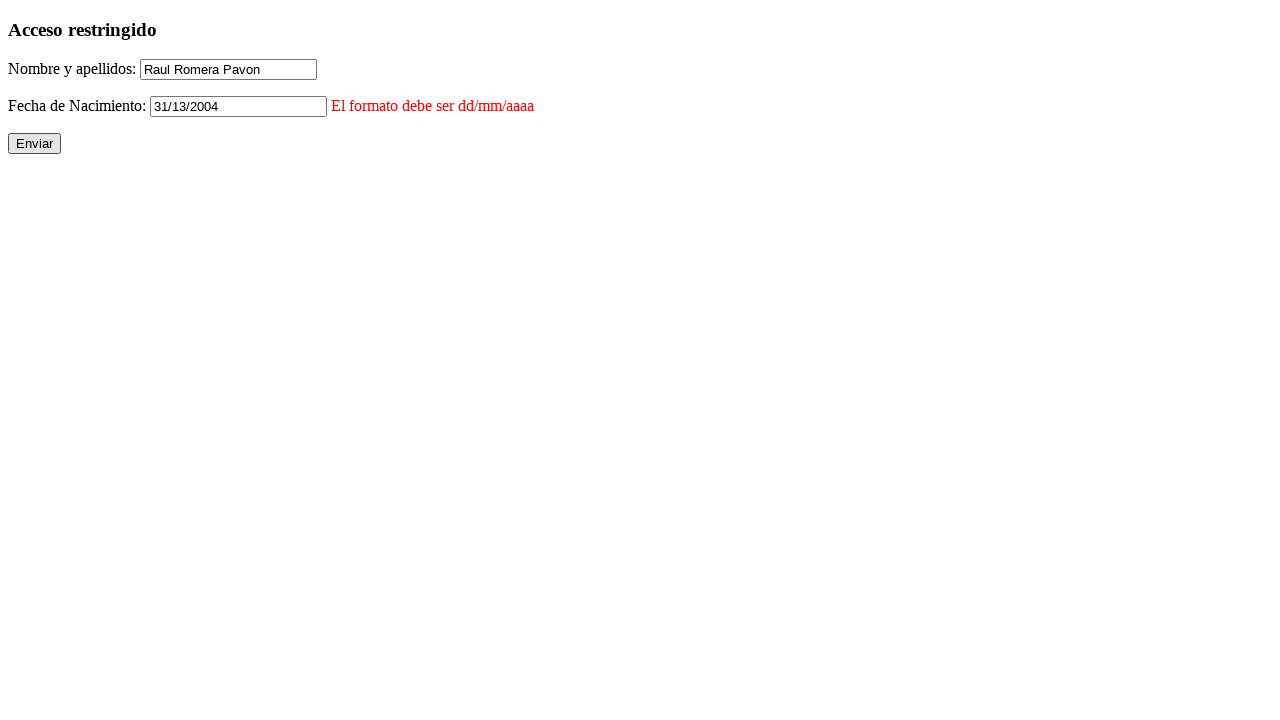